Navigates to Rediff.com homepage and verifies that links and images are present on the page.

Starting URL: http://rediff.com

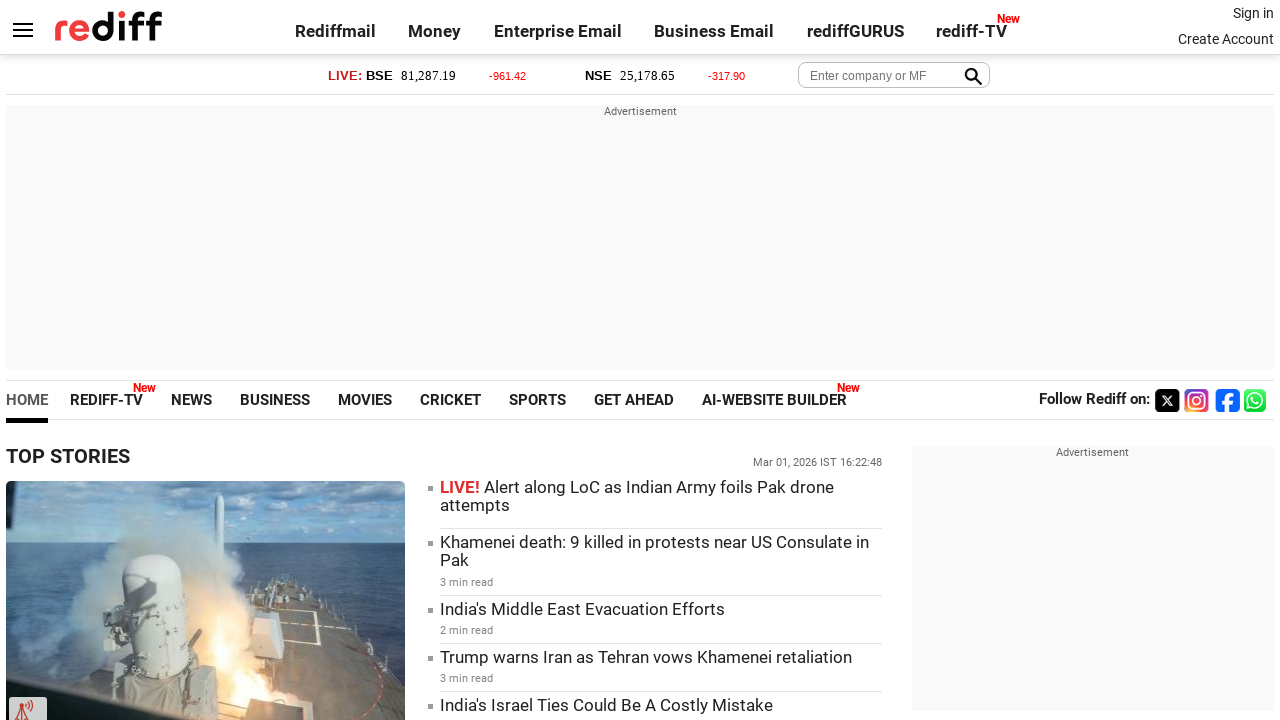

Navigated to Rediff.com homepage
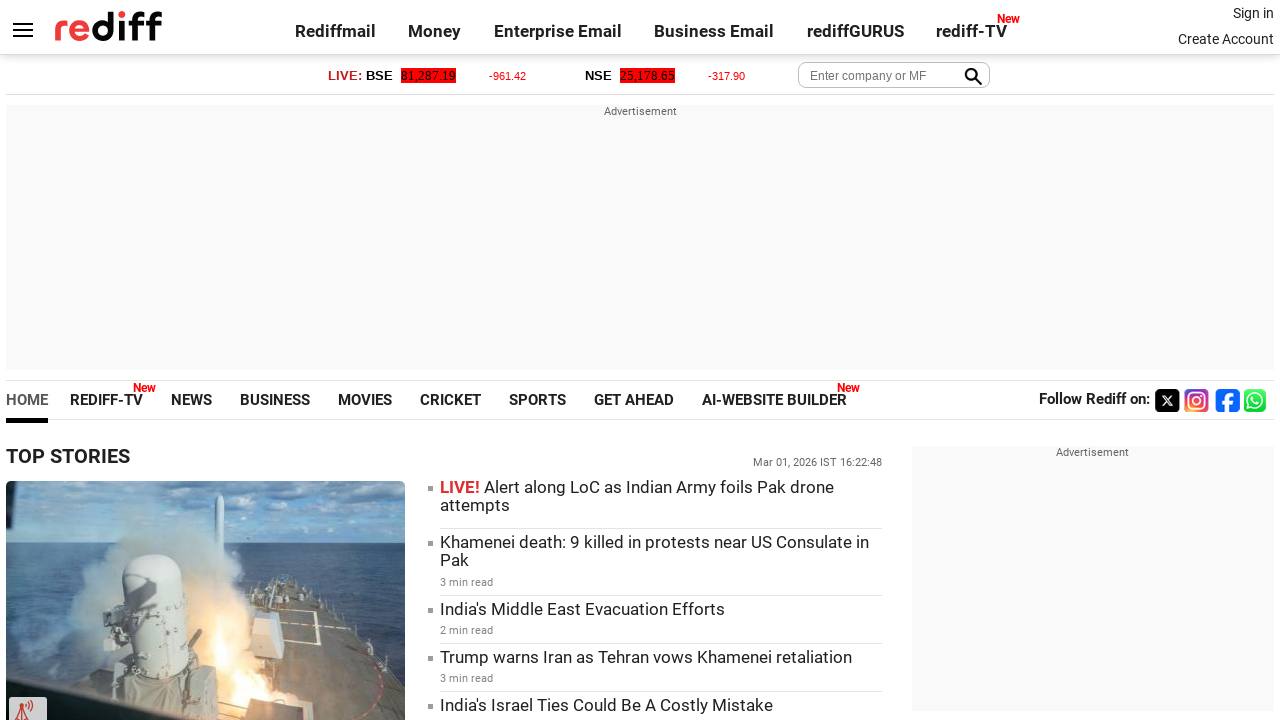

Page fully loaded (domcontentloaded state)
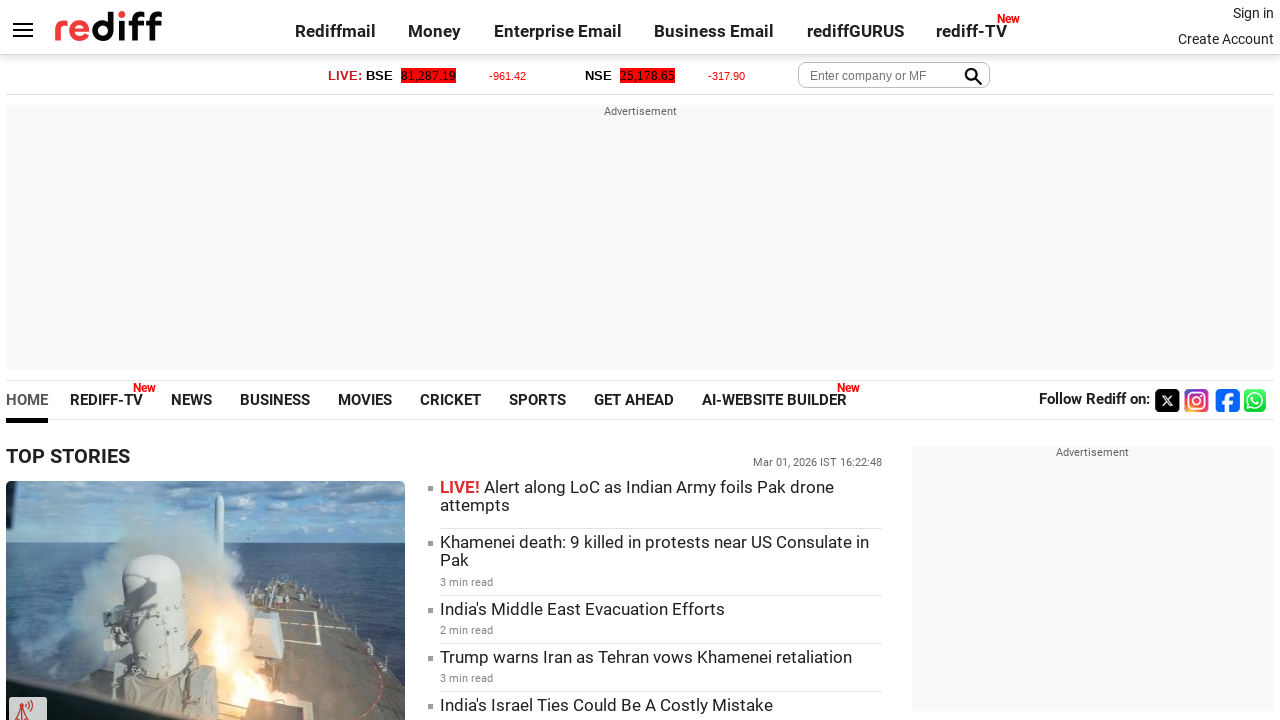

Verified links are present on the page
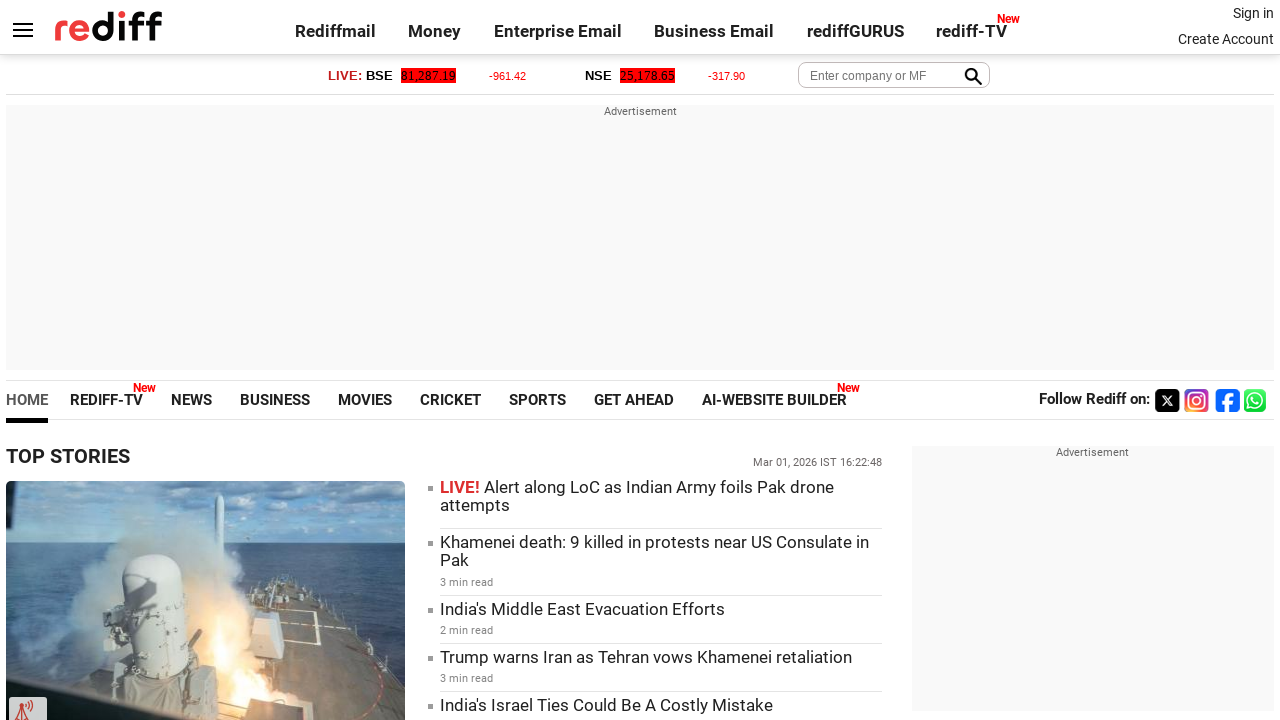

Verified images are present on the page
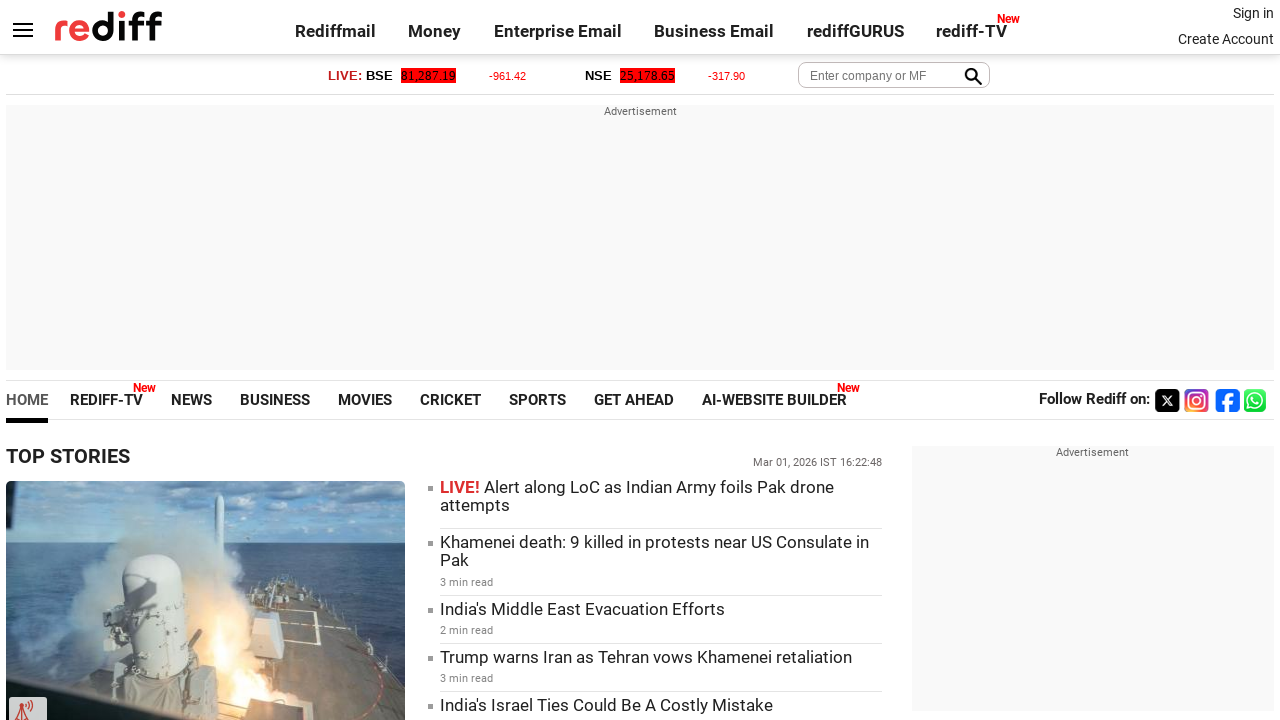

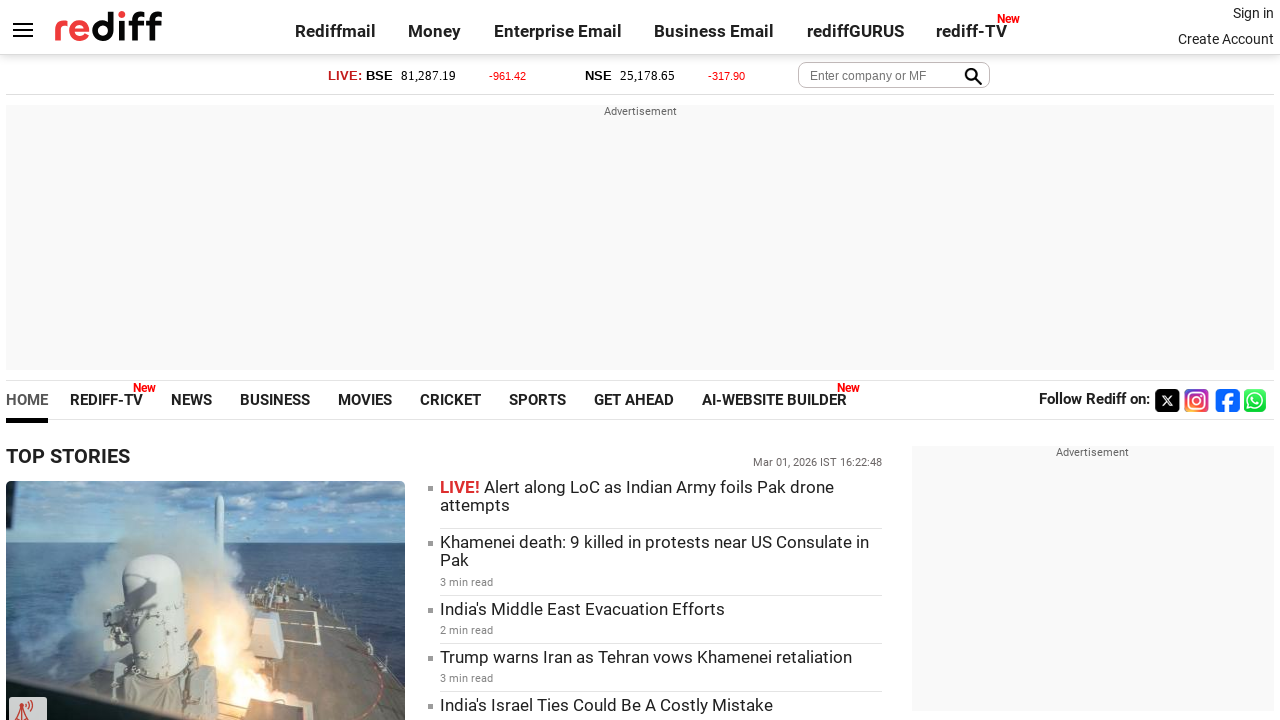